Tests dynamic controls functionality by toggling a checkbox's visibility, waiting for it to disappear, then toggling it back and clicking to select it.

Starting URL: https://training-support.net/webelements/dynamic-controls

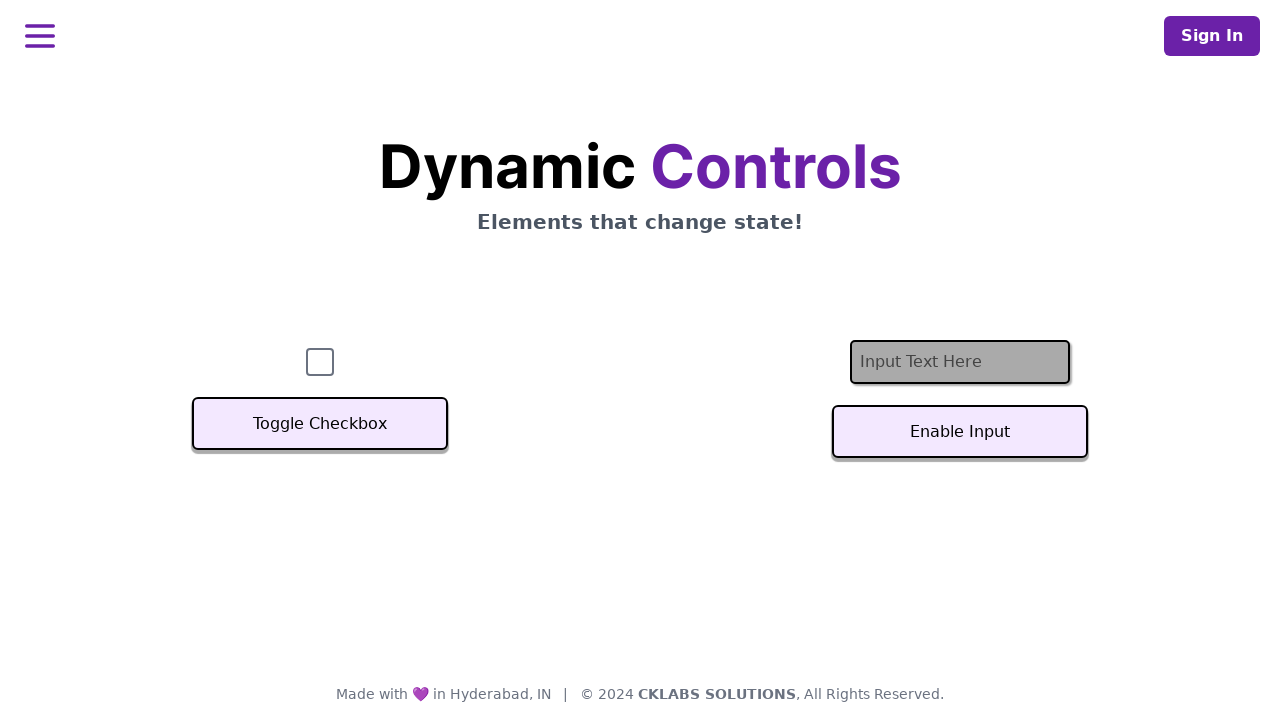

Verified checkbox is initially visible
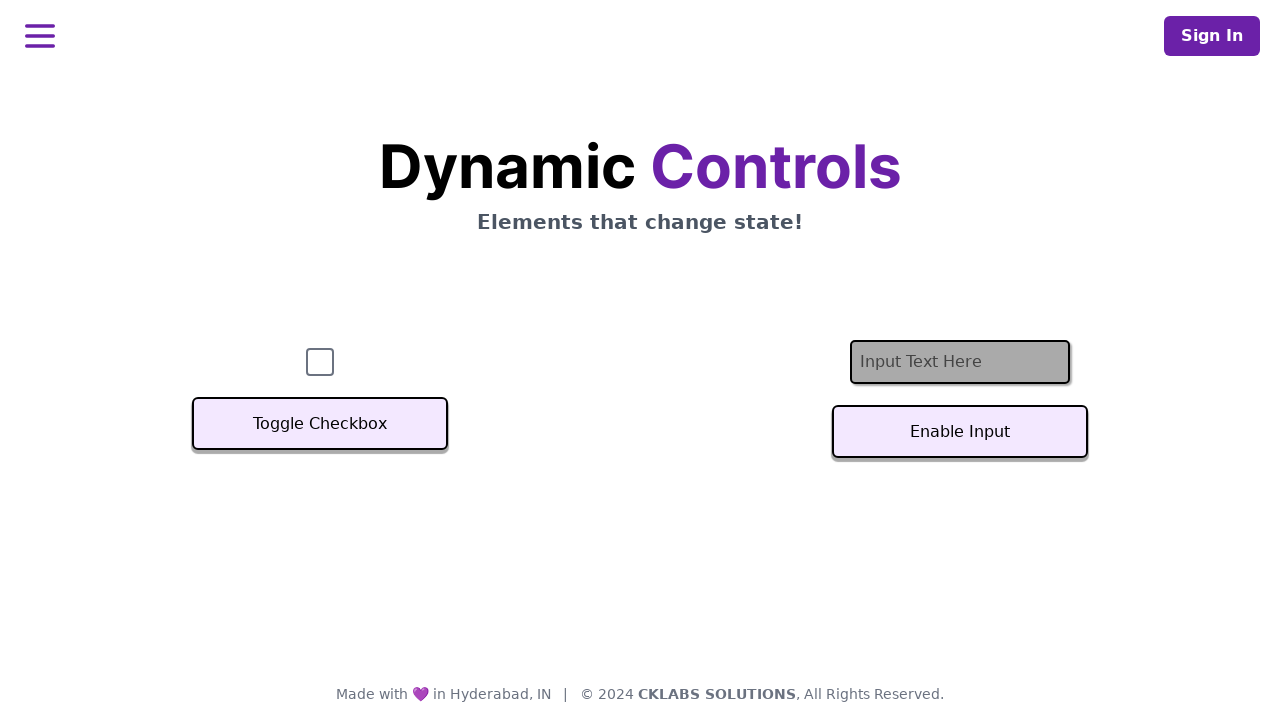

Clicked toggle button to hide checkbox at (320, 424) on xpath=//button[text()='Toggle Checkbox']
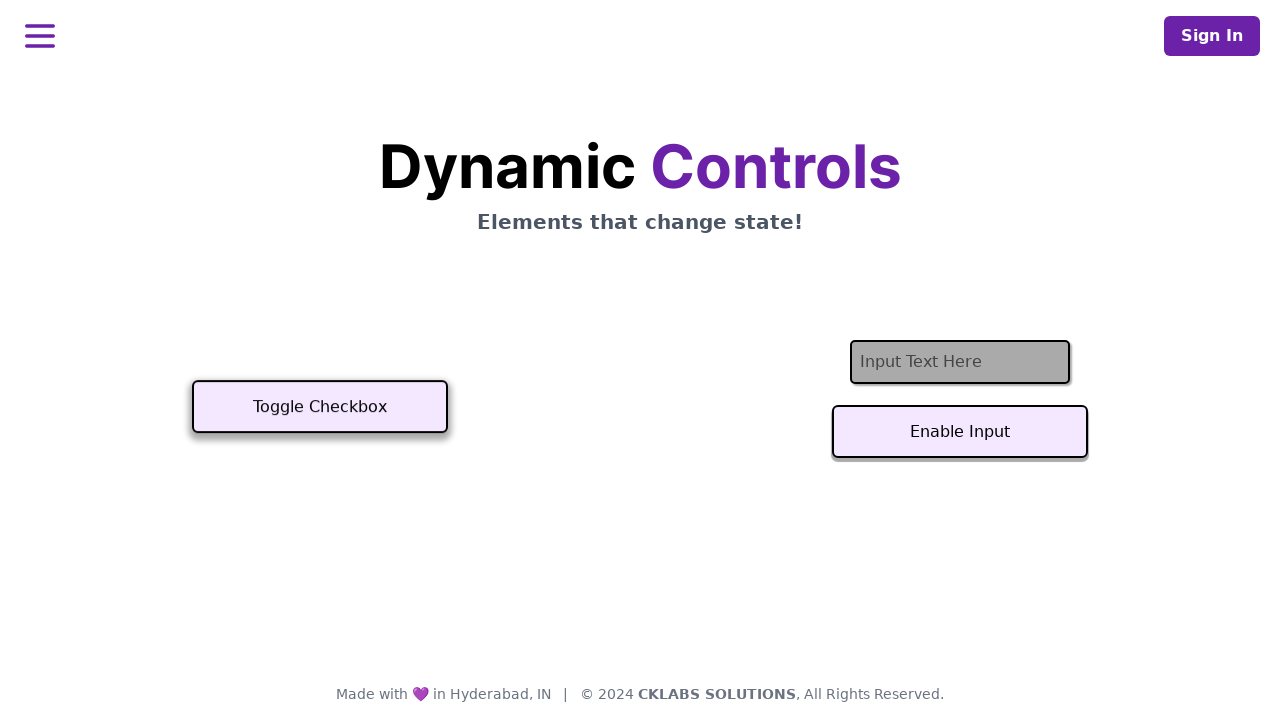

Checkbox successfully hidden
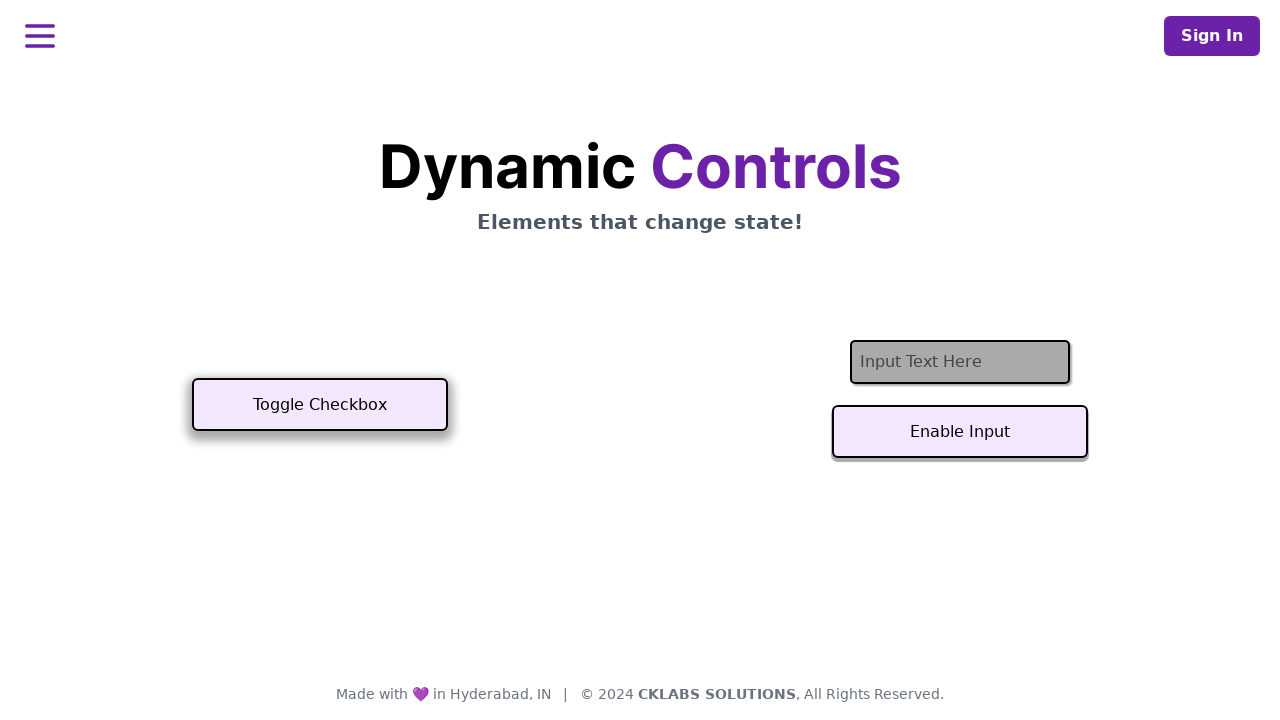

Clicked toggle button to show checkbox again at (320, 405) on xpath=//button[text()='Toggle Checkbox']
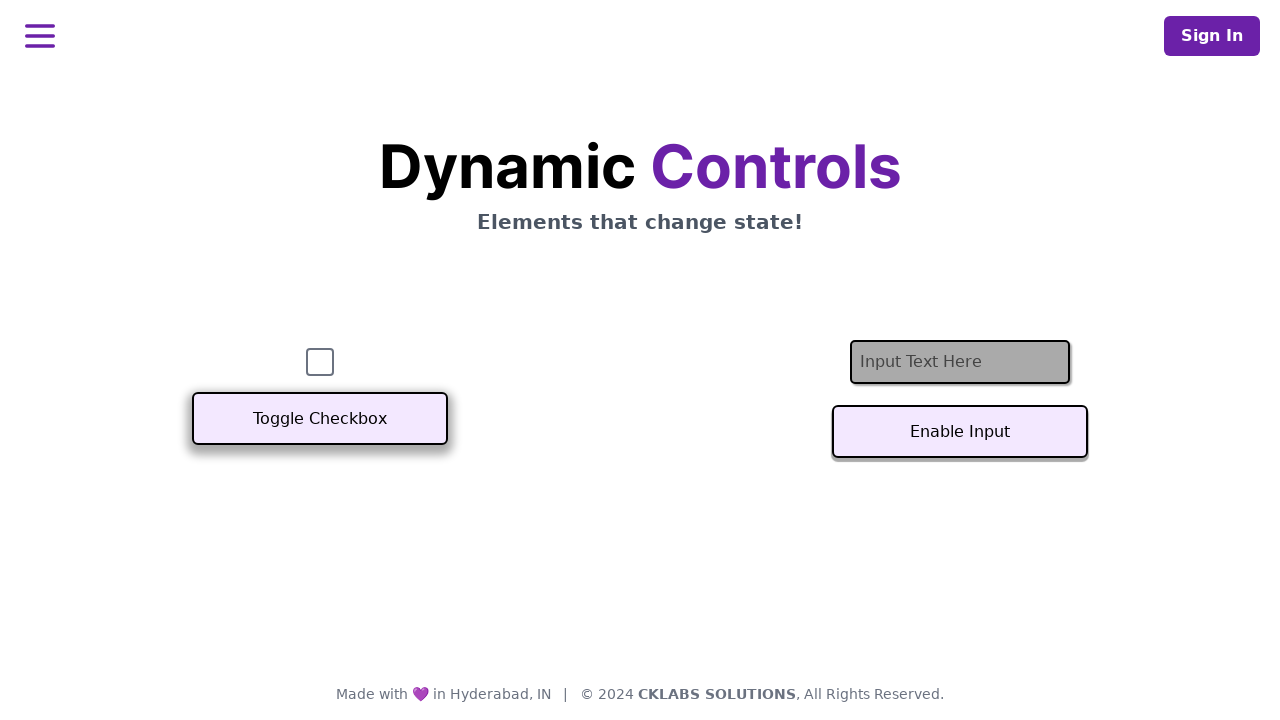

Checkbox is now visible again
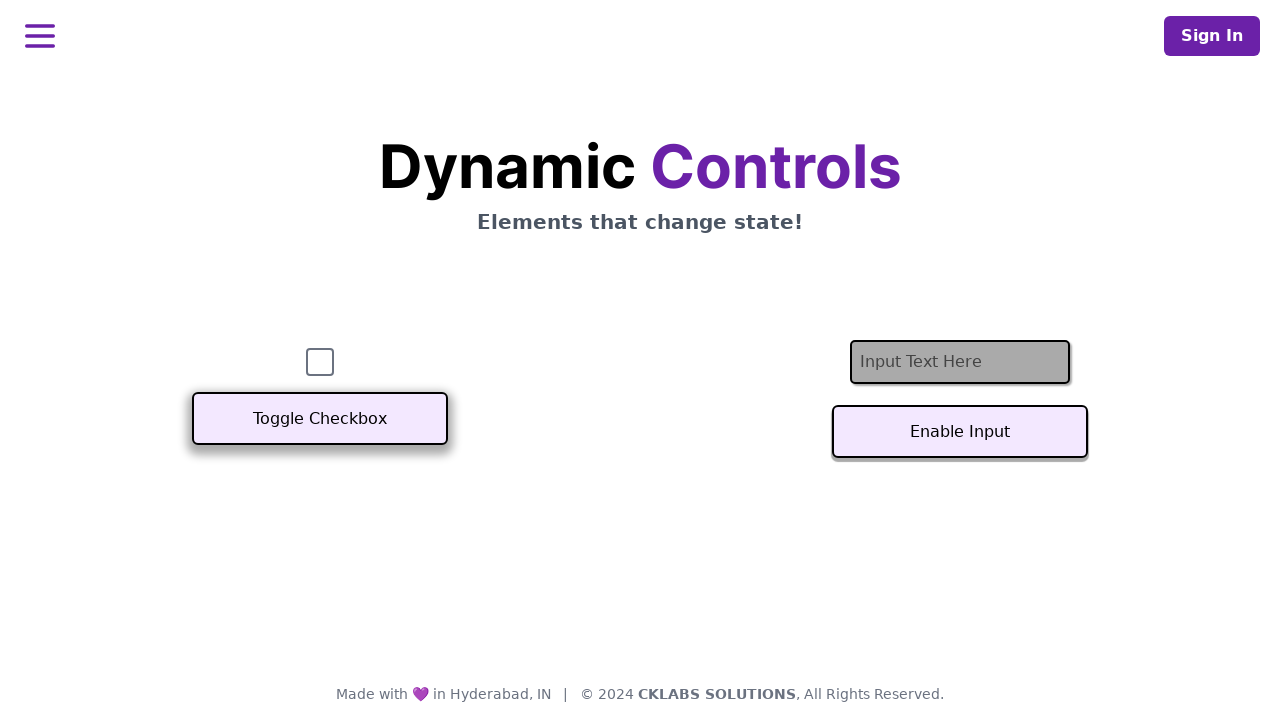

Clicked checkbox to select it at (320, 362) on #checkbox
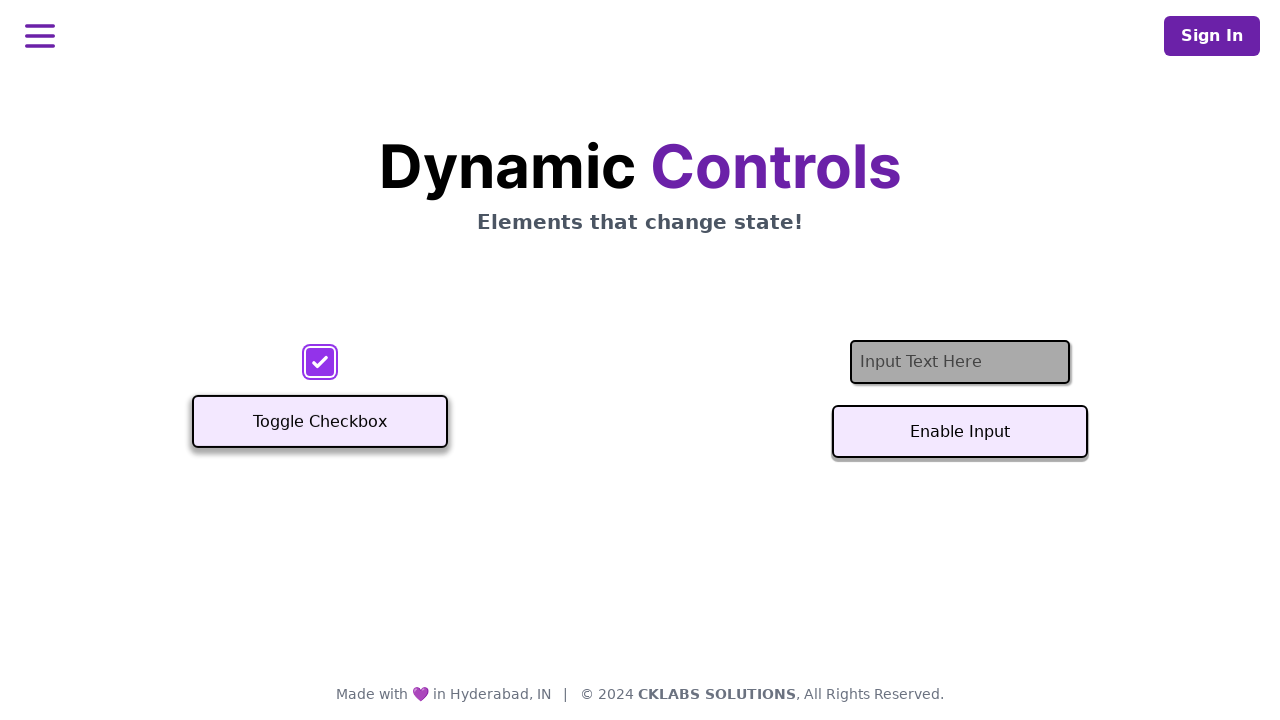

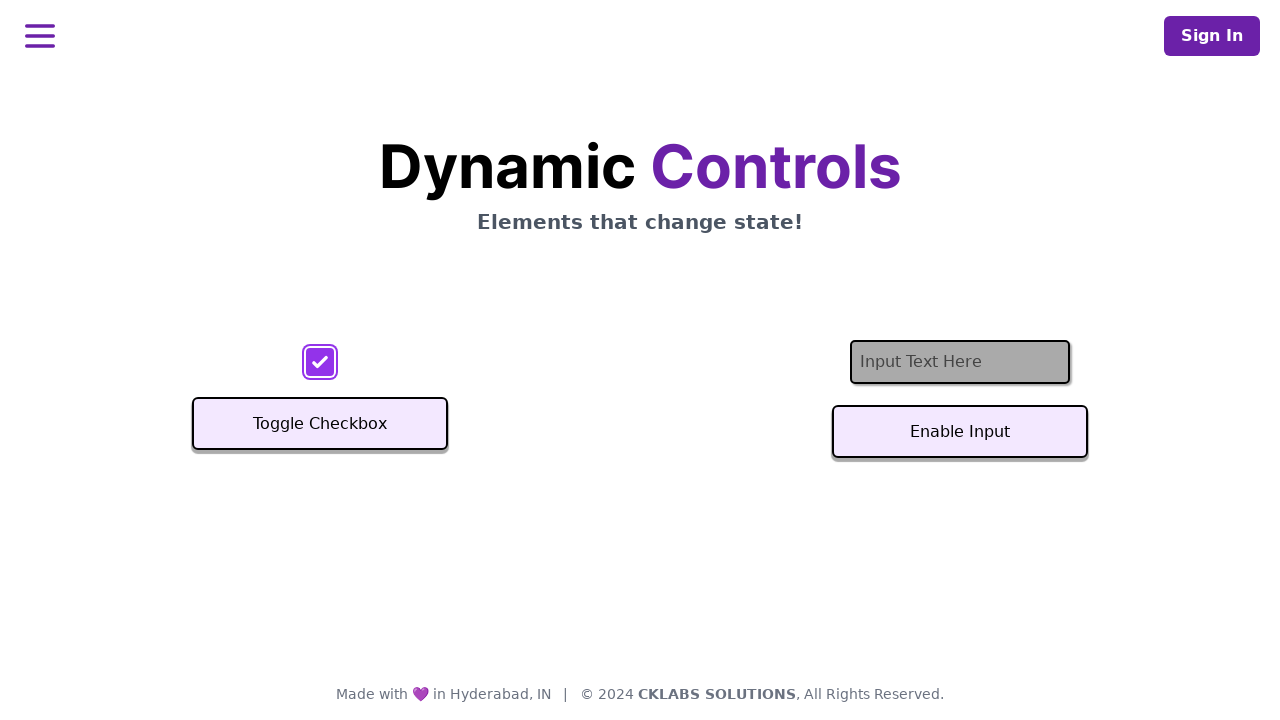